Fills out a Google Form with a name, current date/time, and a response selection, then submits the form

Starting URL: https://docs.google.com/forms/d/e/1FAIpQLSdo7cVObaa9W5K0Dpe_ndeO6BDlvojeYsIKC0JKQ2MczPGJCg/viewform?usp=sf_link

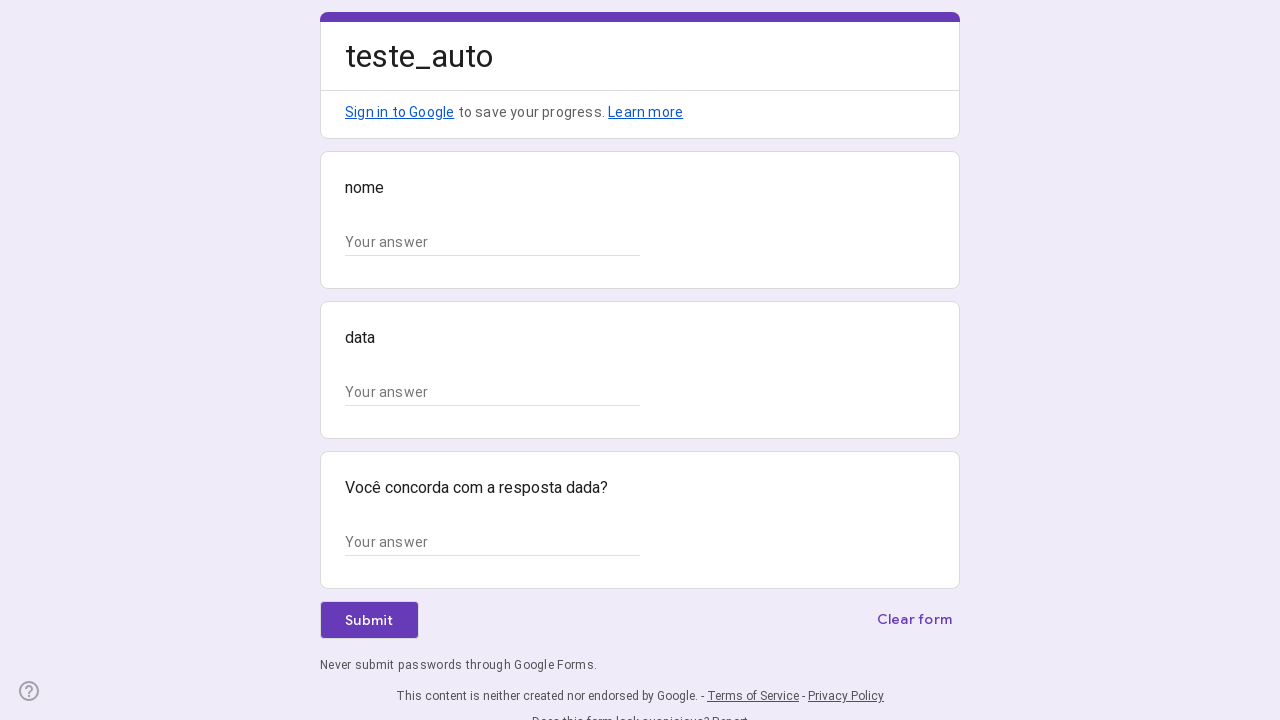

Waited for form text input fields to load
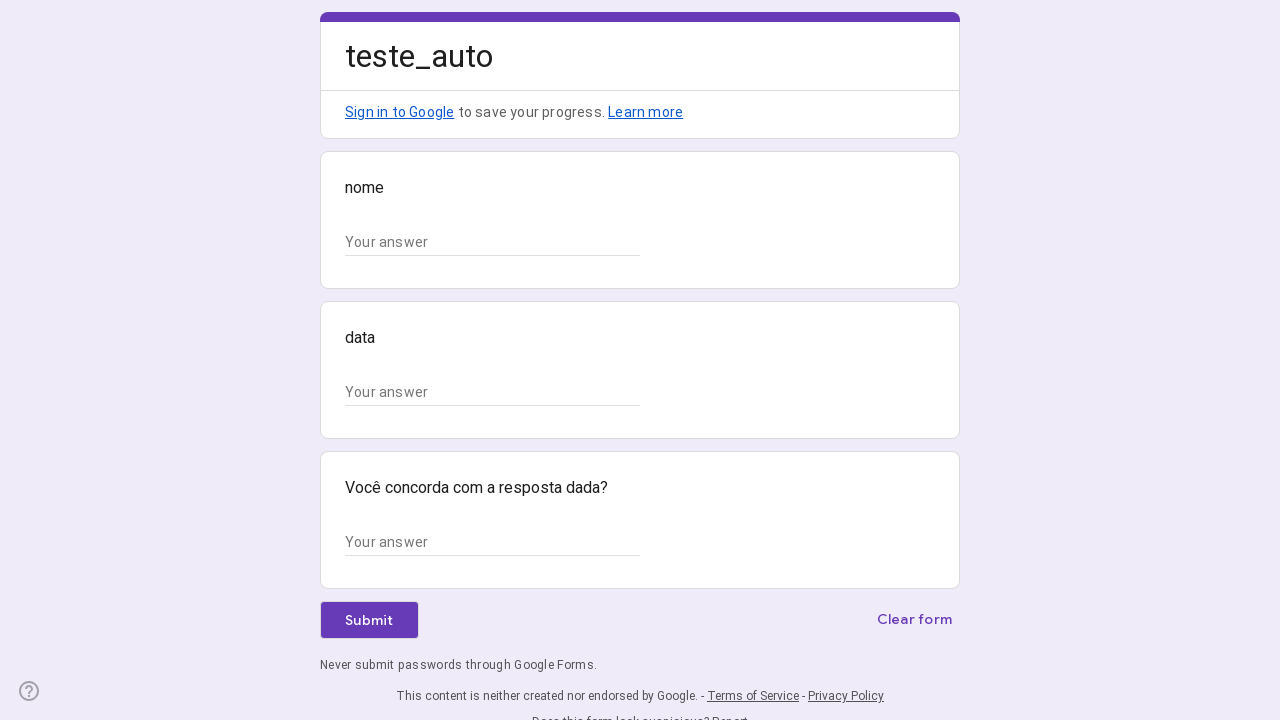

Filled name field with 'App' on //*[@id="mG61Hd"]/div[2]/div/div[2]/div/div/div/div[2]/div/div[1]/div/div[1]/inp
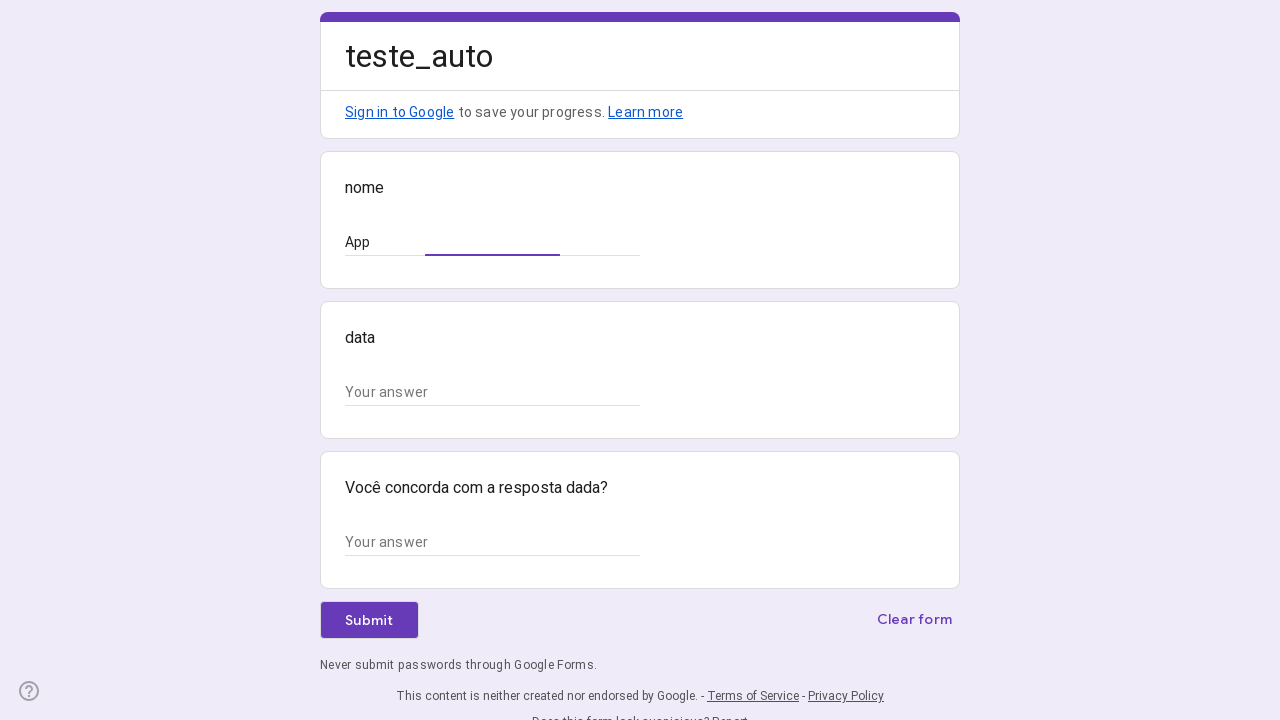

Filled date/time field with current datetime: 2026-03-01 16:19:07 on //*[@id="mG61Hd"]/div[2]/div/div[2]/div[2]/div/div/div[2]/div/div[1]/div/div[1]/
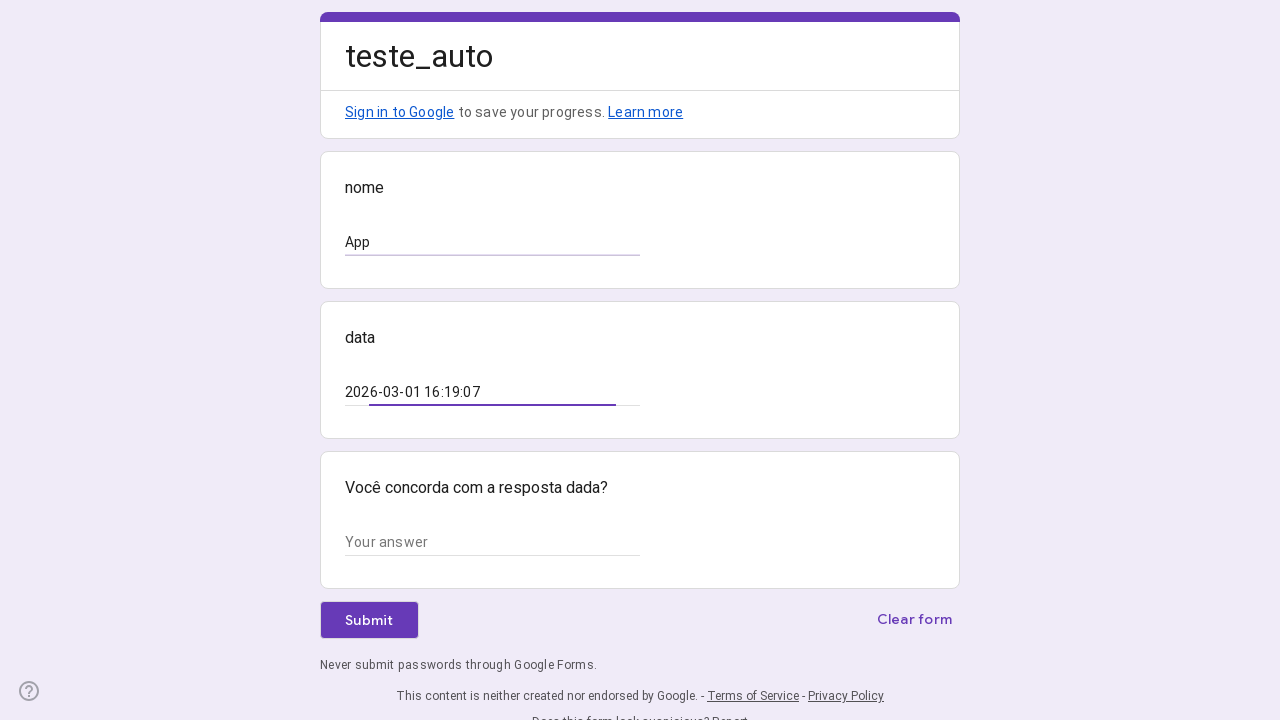

Filled response field with 'Sim' on //*[@id="mG61Hd"]/div[2]/div/div[2]/div[3]/div/div/div[2]/div/div[1]/div/div[1]/
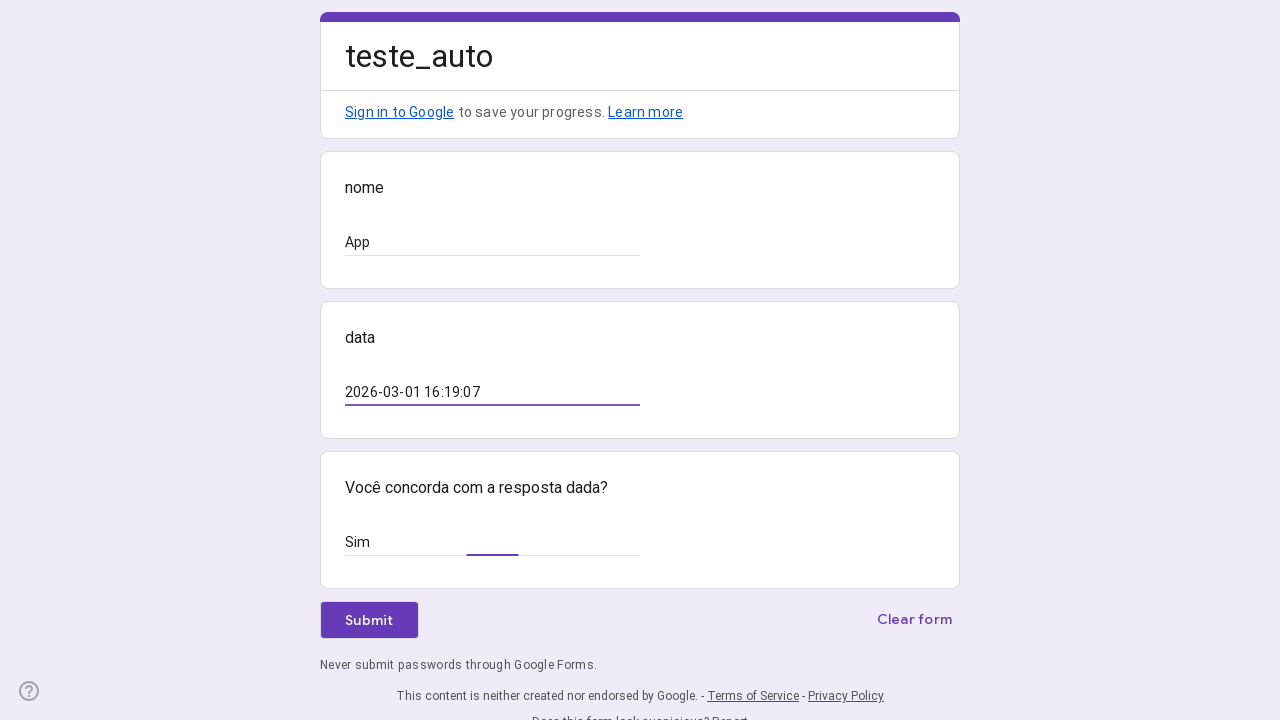

Clicked submit button to submit the form at (369, 620) on xpath=//*[@id="mG61Hd"]/div[2]/div/div[3]/div[1]/div[1]/div/span/span
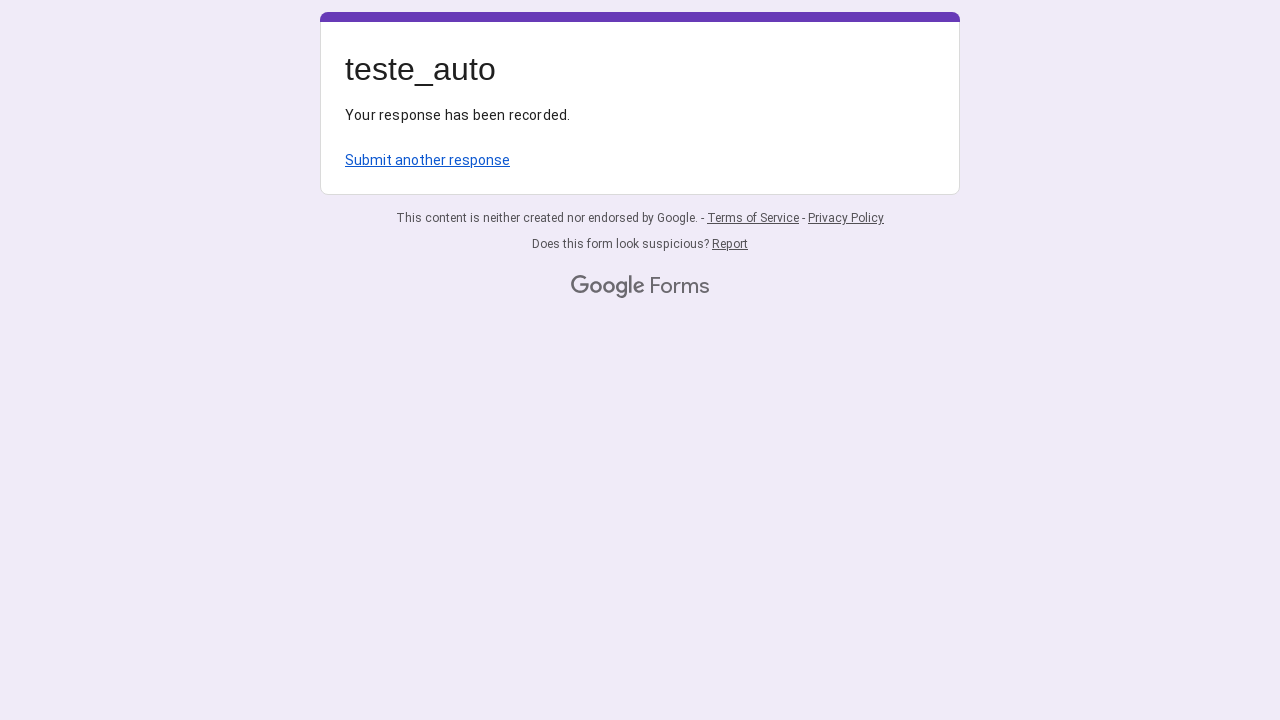

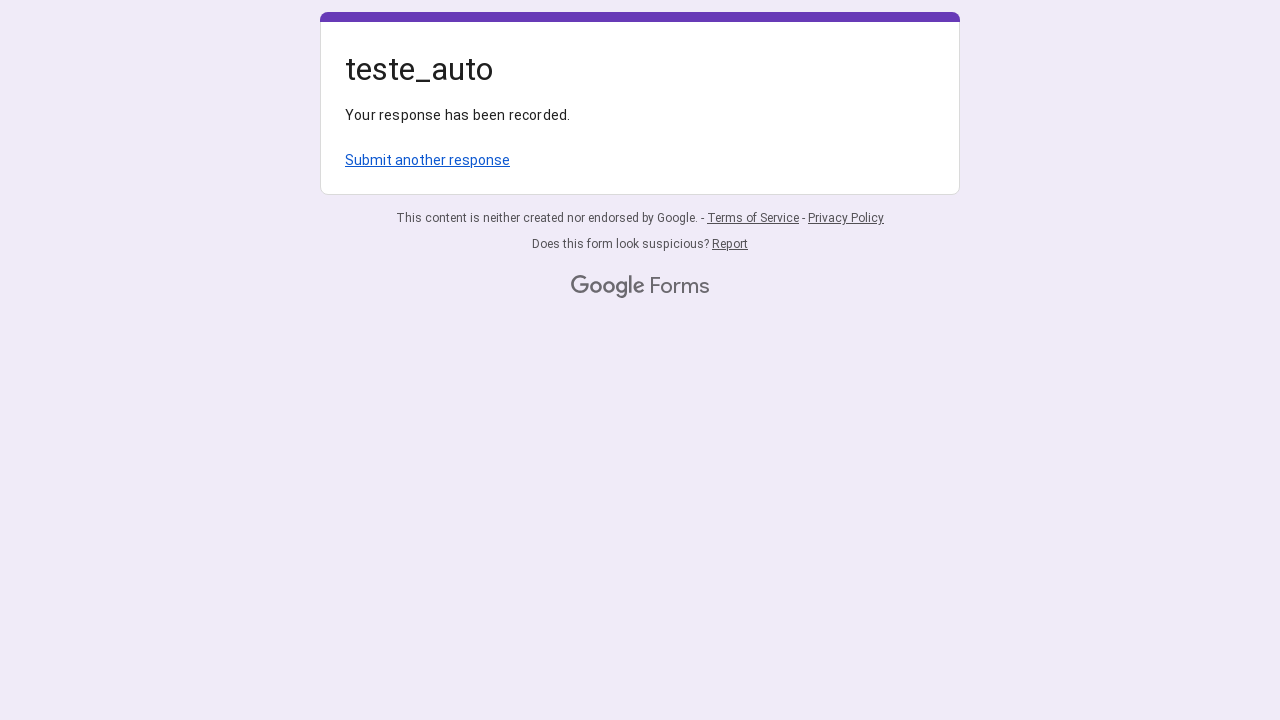